Tests browser window handling by opening multiple child windows and switching between them

Starting URL: https://demoqa.com/browser-windows

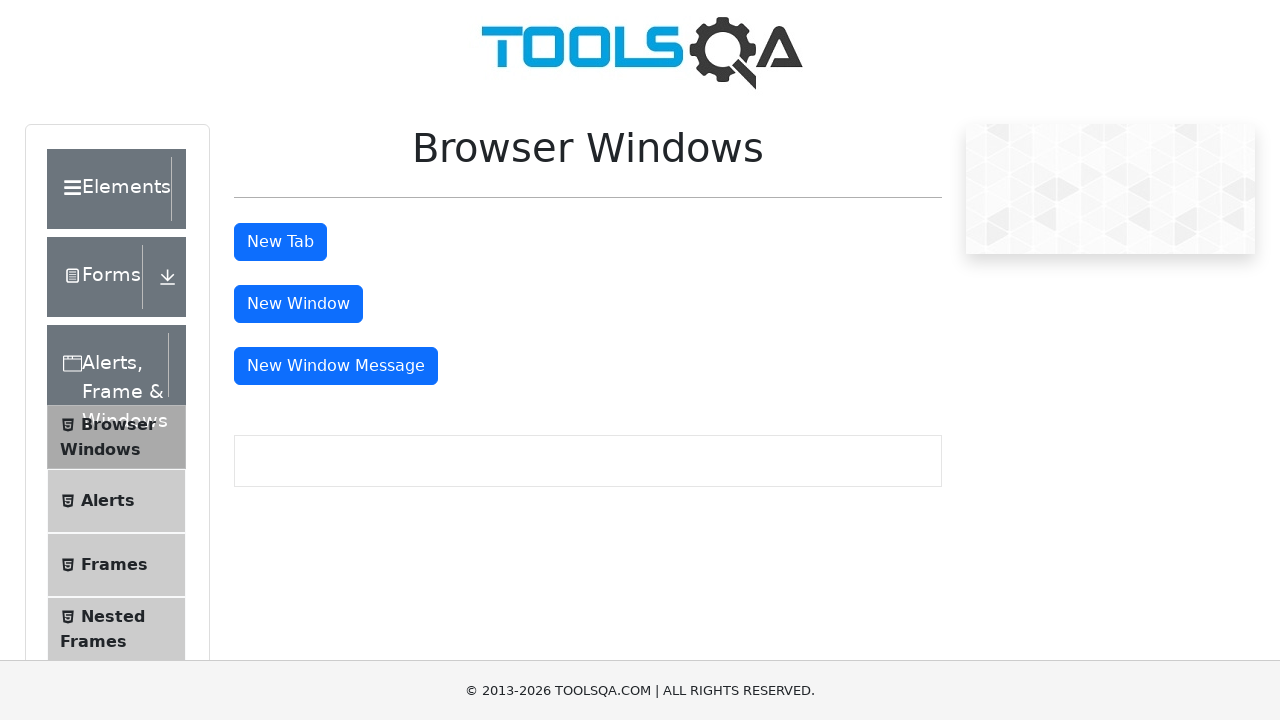

Clicked button to open new window at (298, 304) on #windowButton
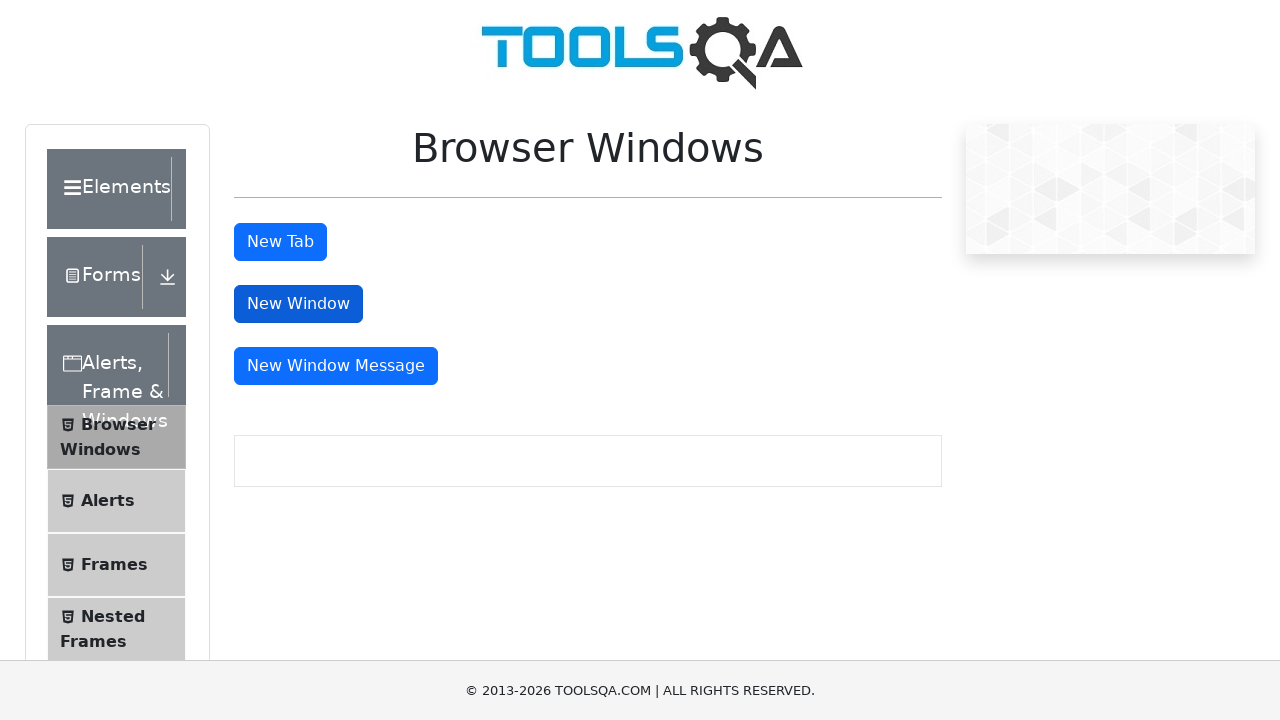

New window opened and captured
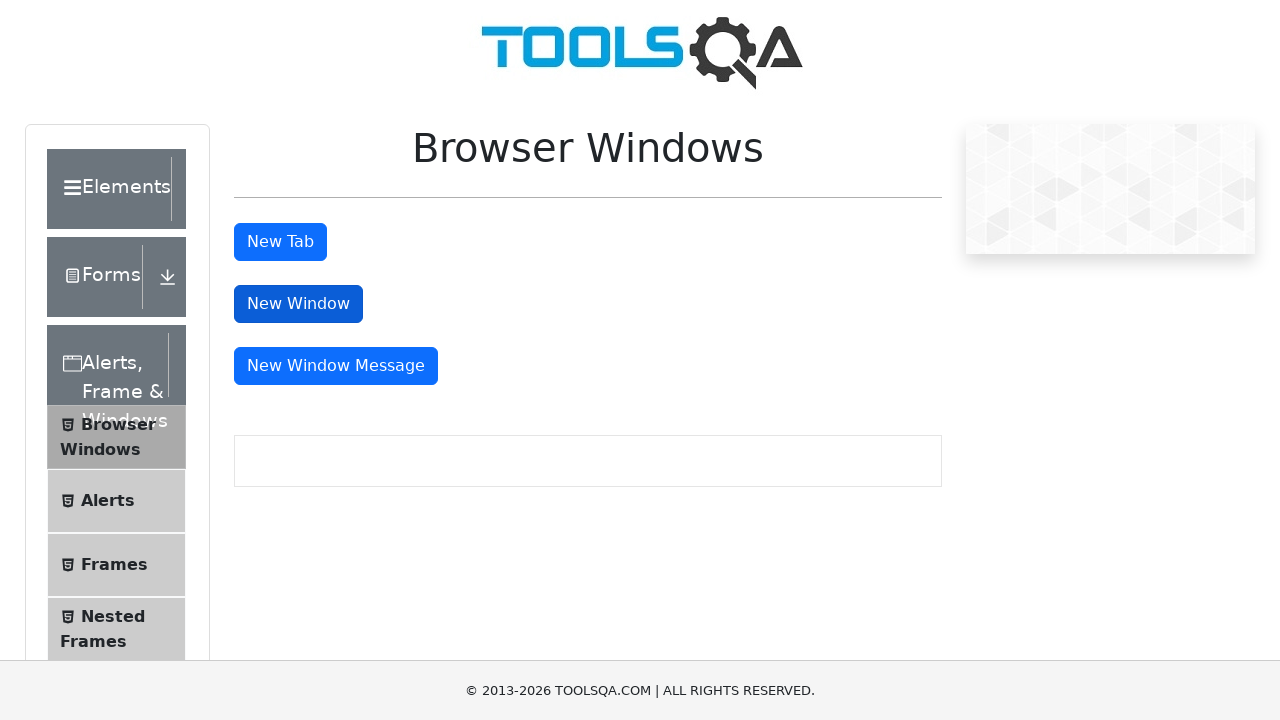

Clicked button to open message window at (336, 366) on #messageWindowButton
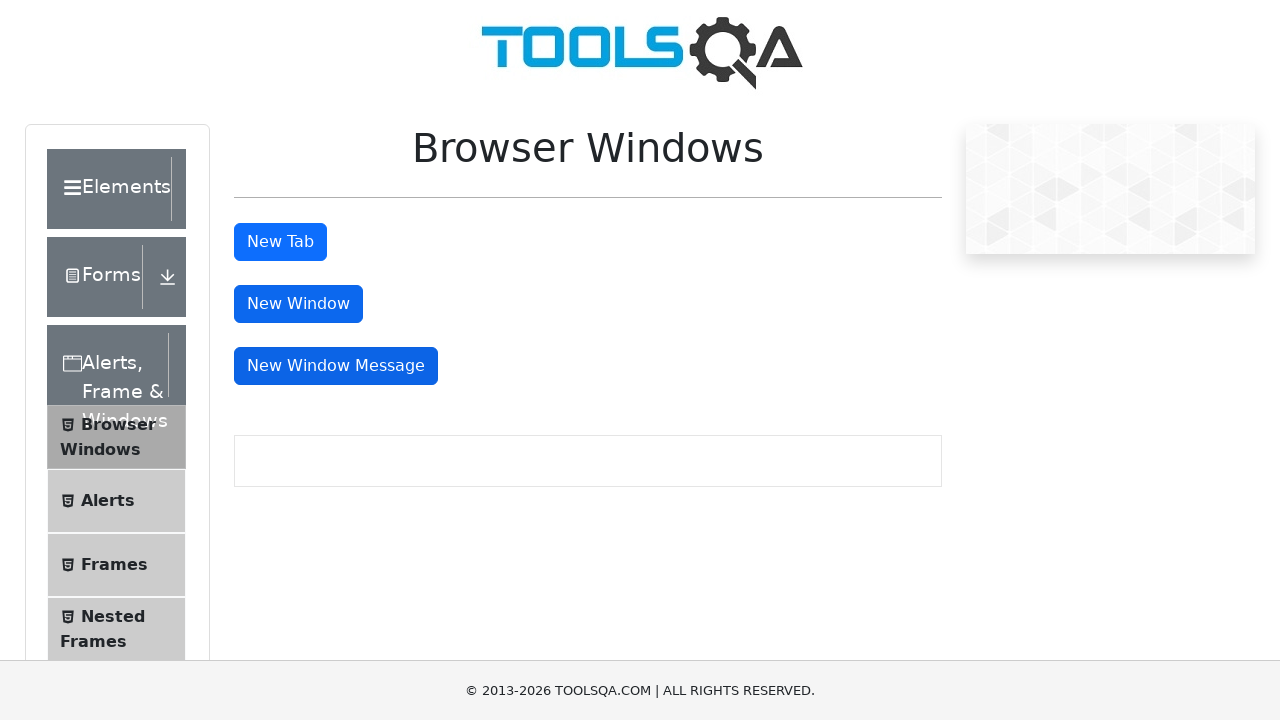

Message window opened and captured
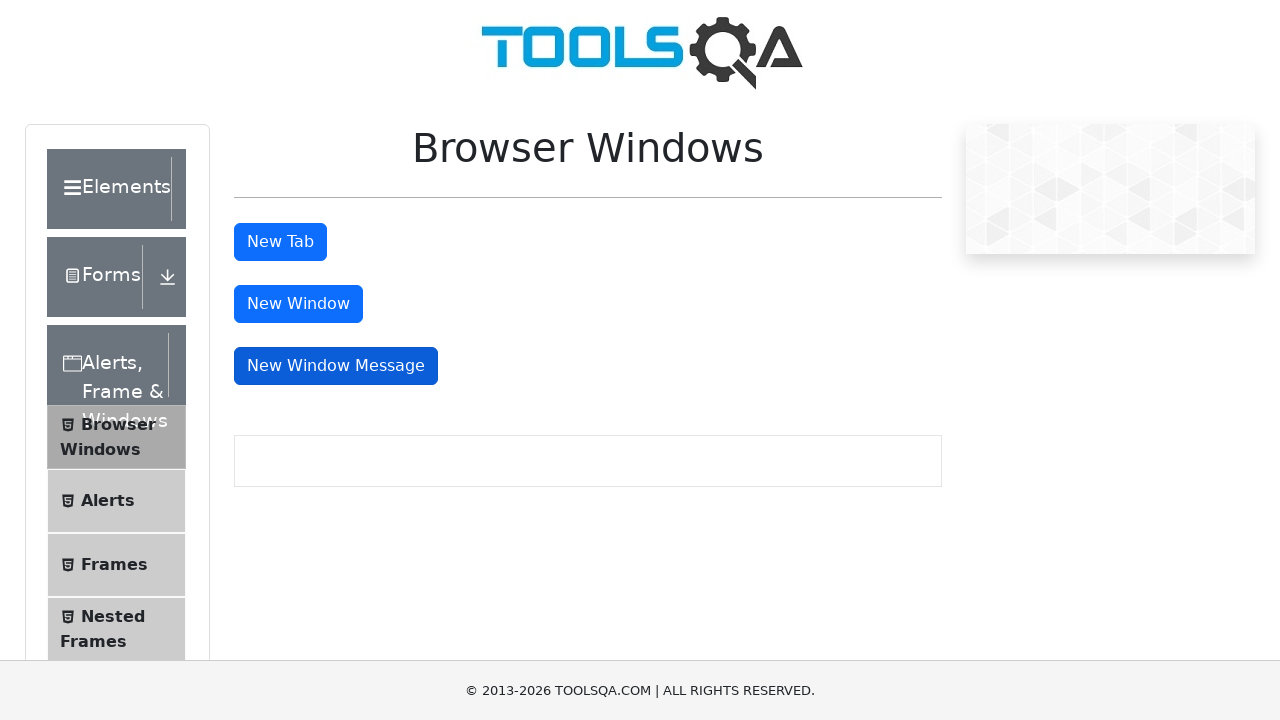

Closed the first child window
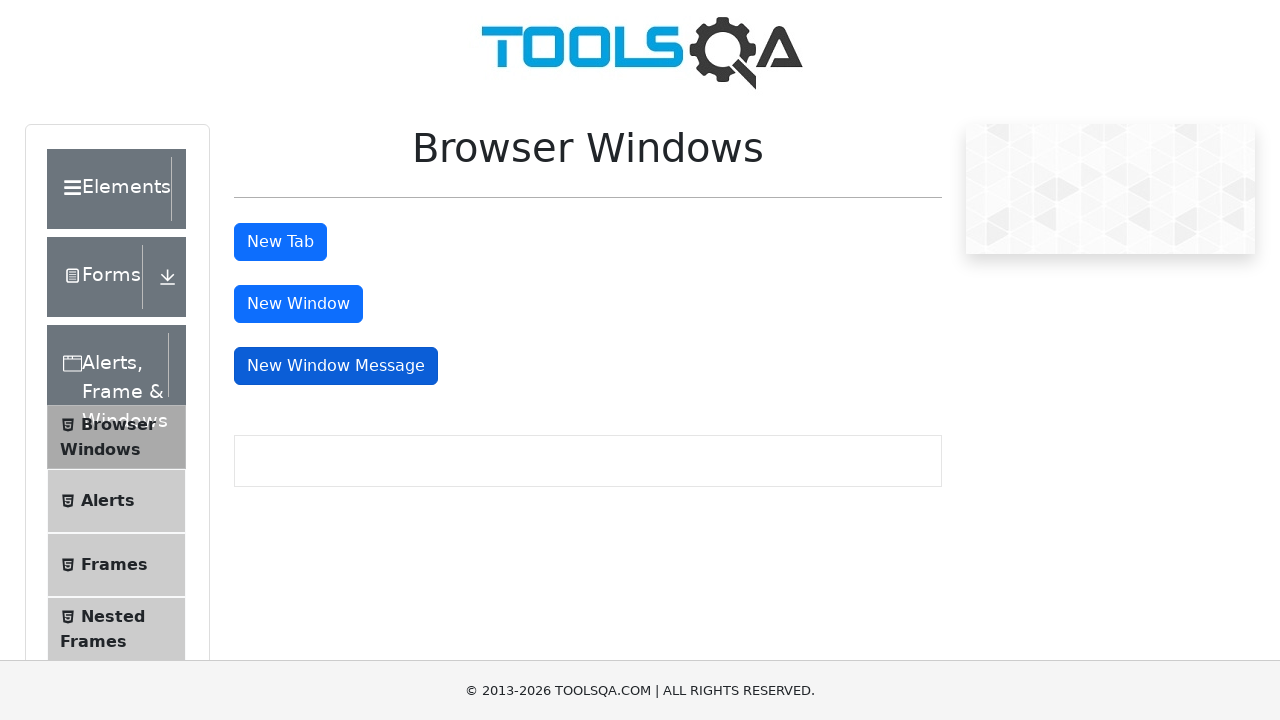

Closed the message window
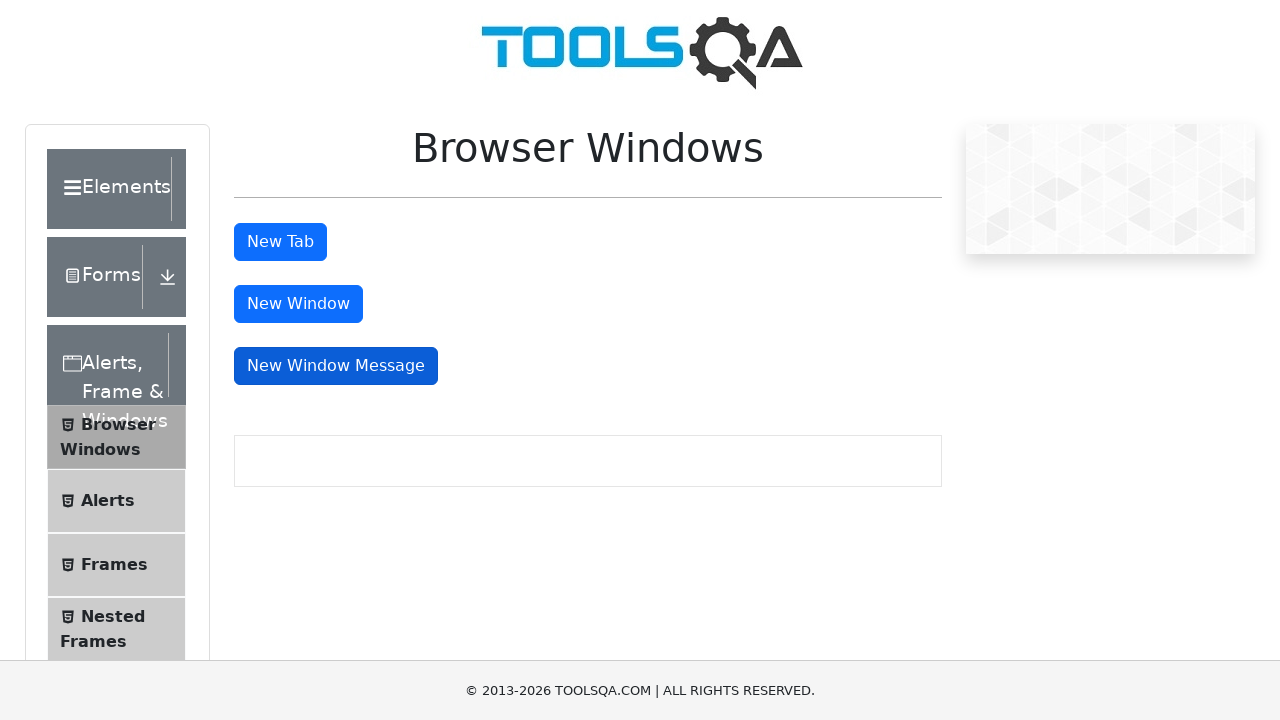

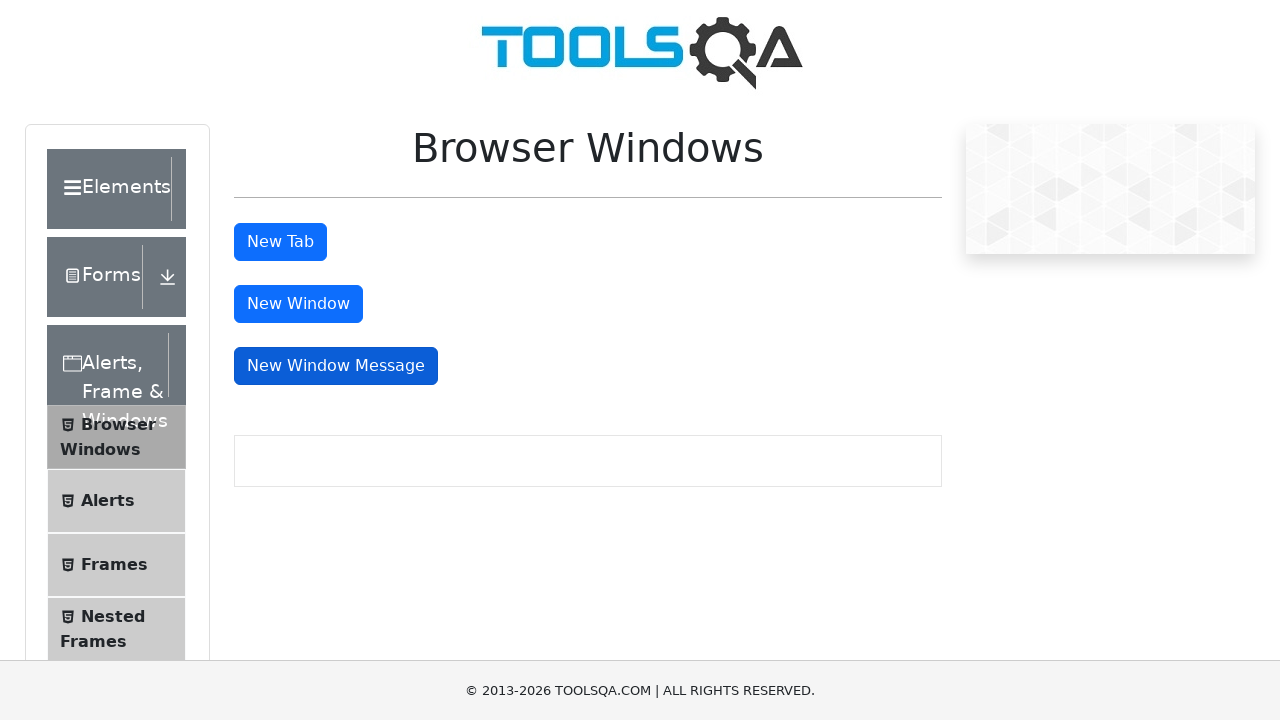